Tests a calculator web application by entering two numbers, clicking calculate, verifying the result, and then performing a second calculation based on whether the result is greater than 50.

Starting URL: https://testpages.eviltester.com/styled/calculator

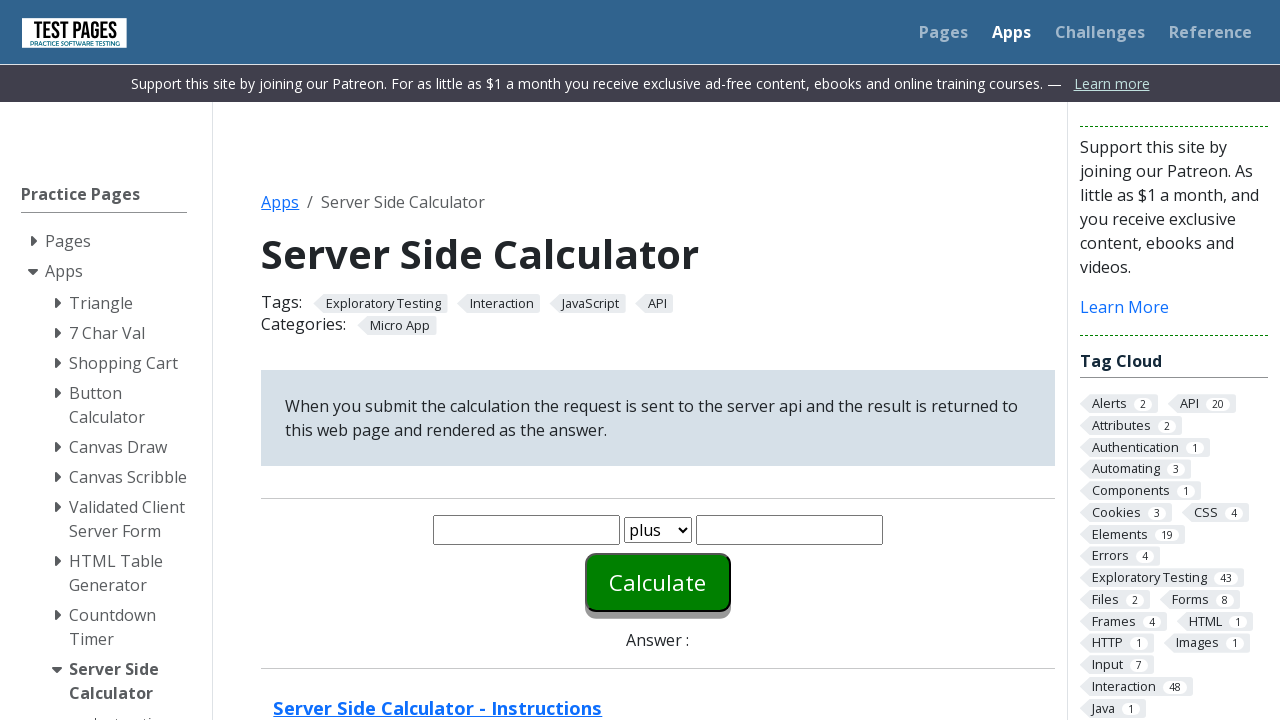

Filled first number field with value 5 on #number1
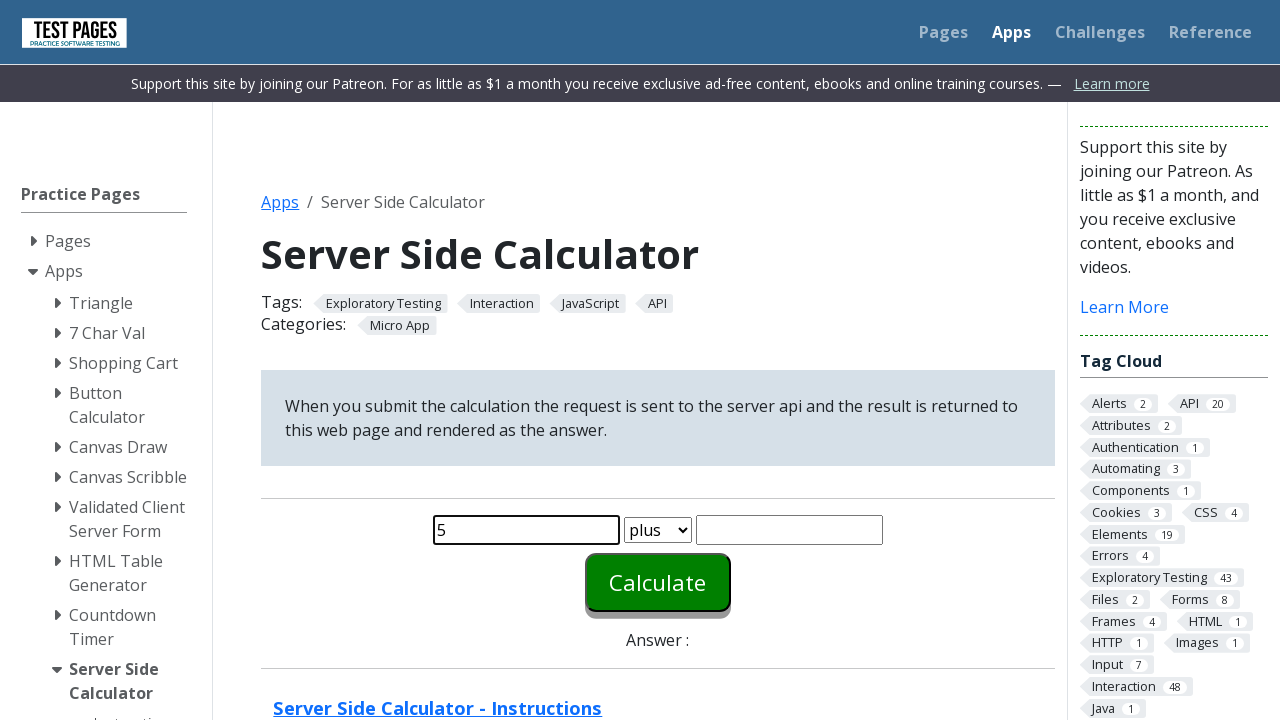

Filled second number field with value 5 on #number2
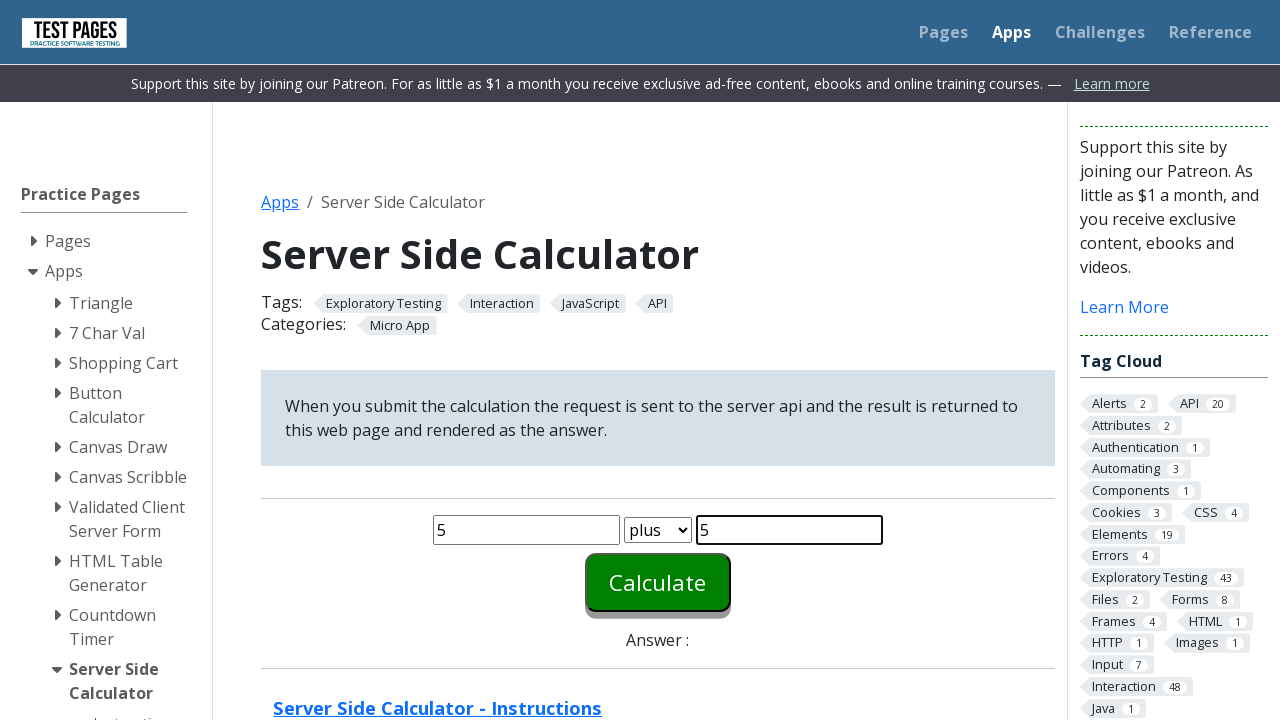

Clicked calculate button for first calculation at (658, 582) on #calculate
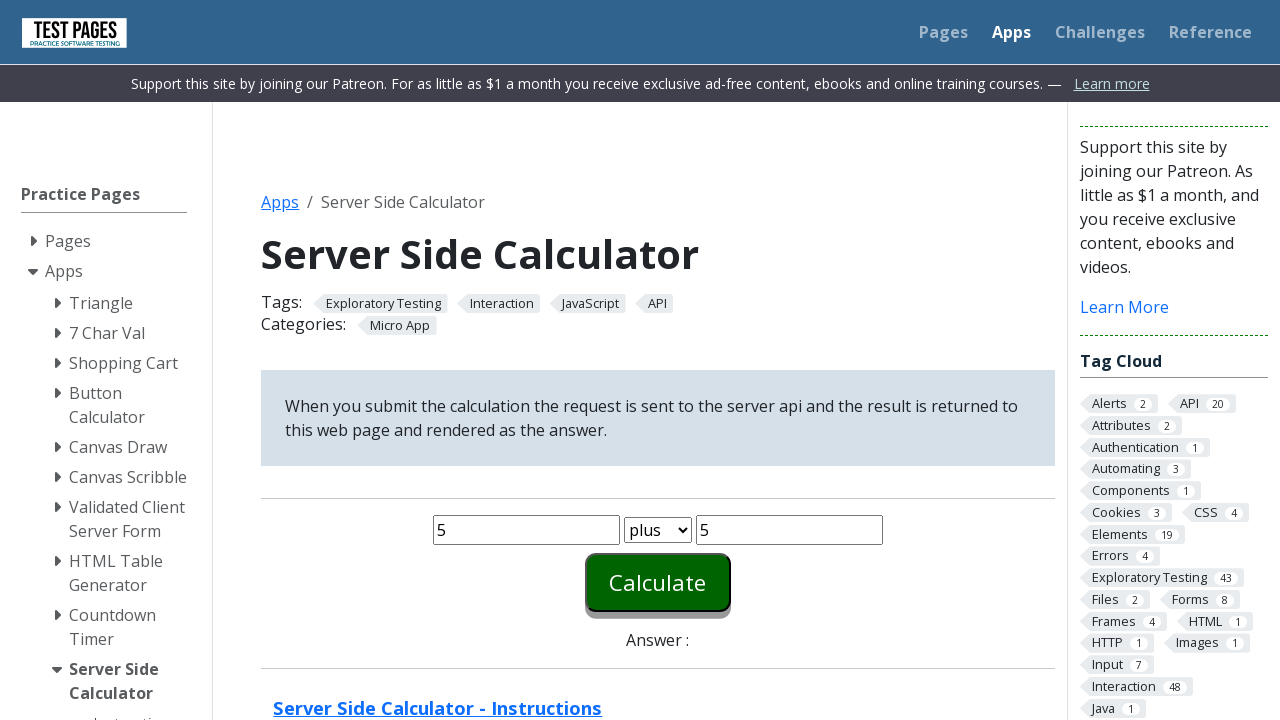

Answer element loaded and is visible
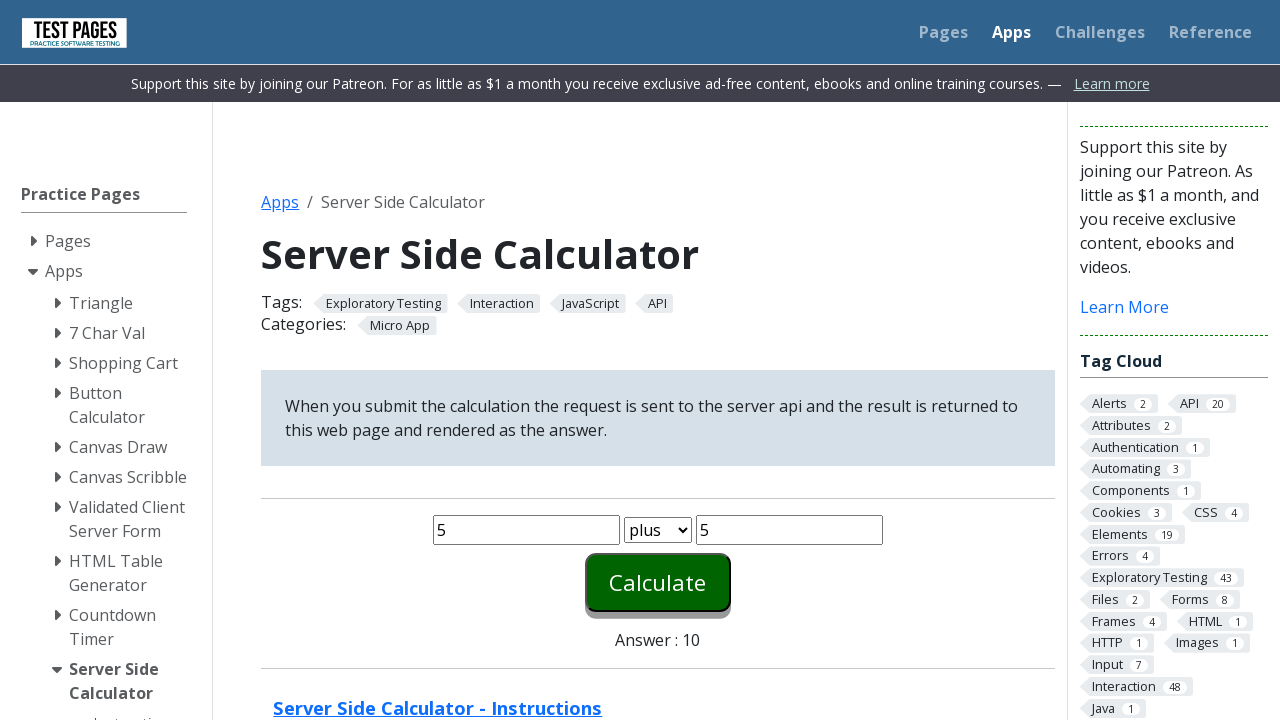

Retrieved calculation result: 10
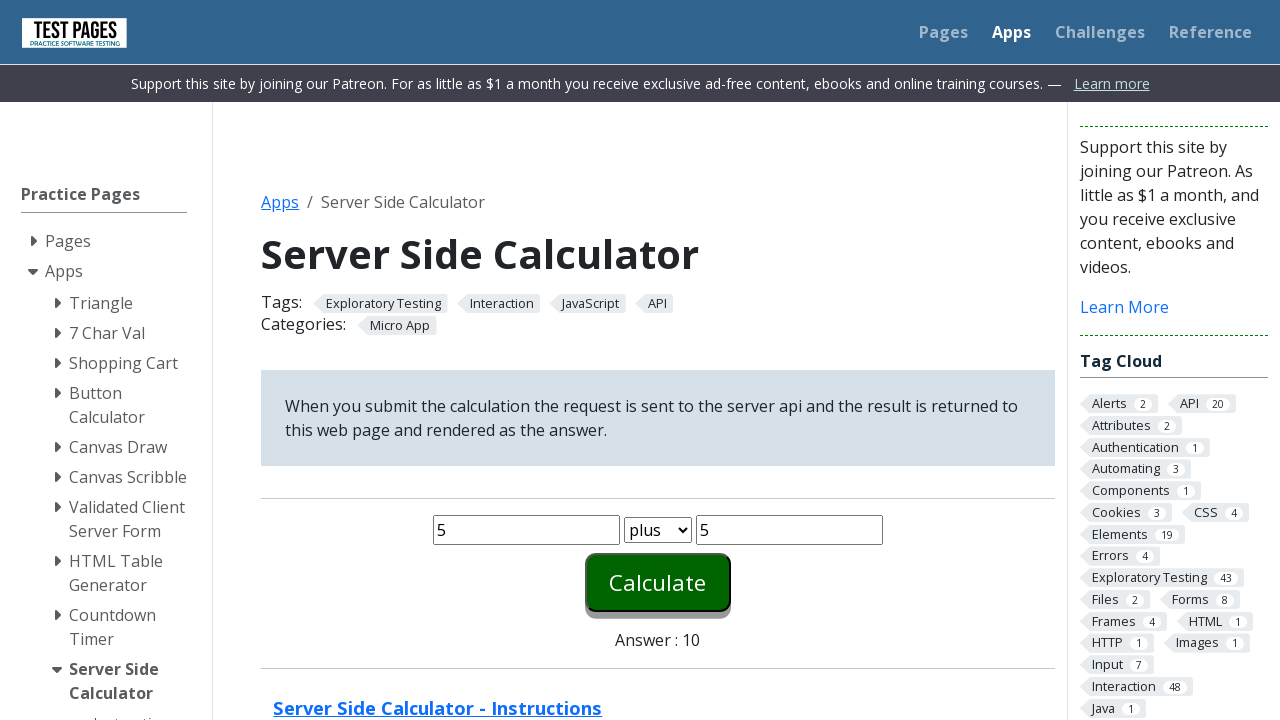

Result is not greater than 50, adding 5 to both numbers
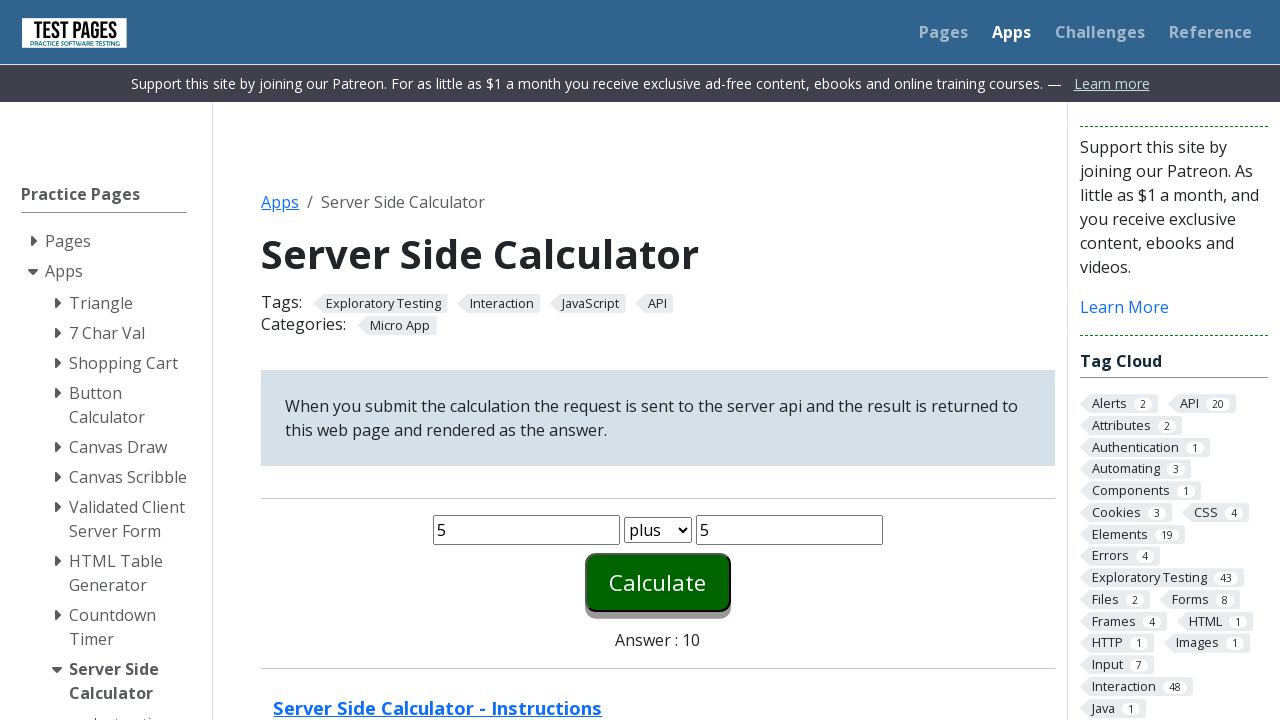

Cleared first number field on #number1
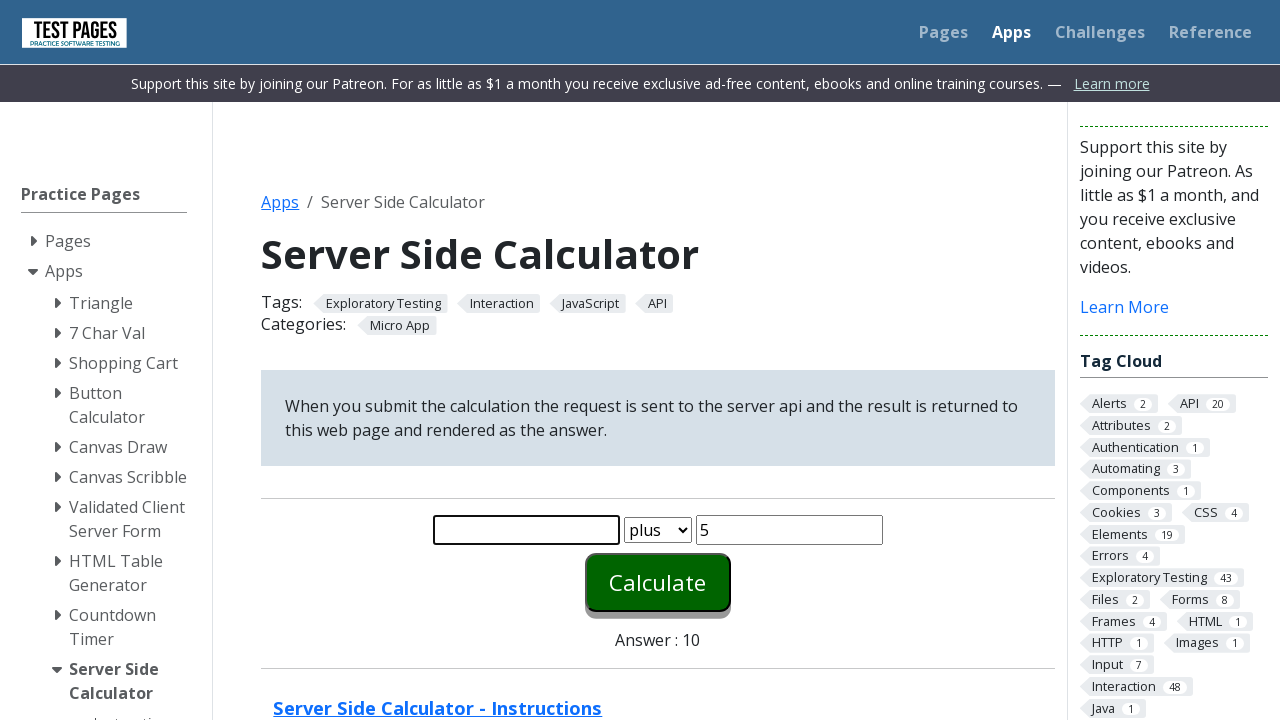

Filled first number field with new value 10 on #number1
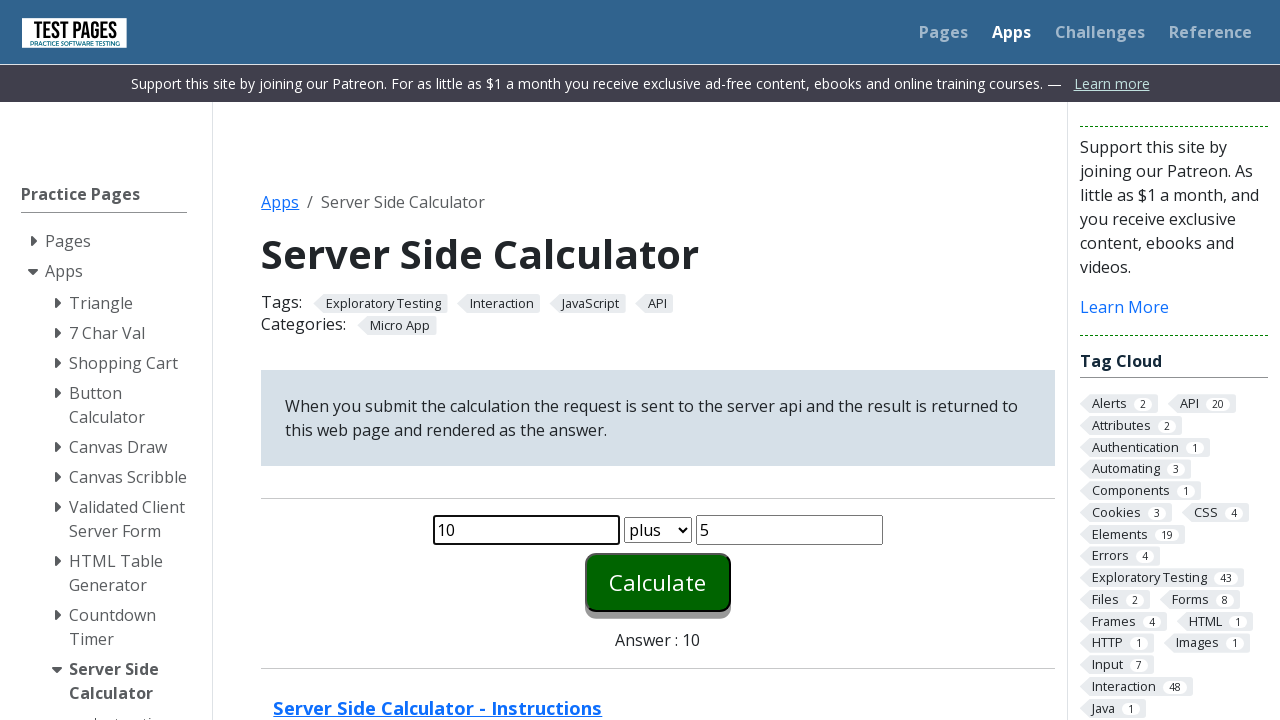

Cleared second number field on #number2
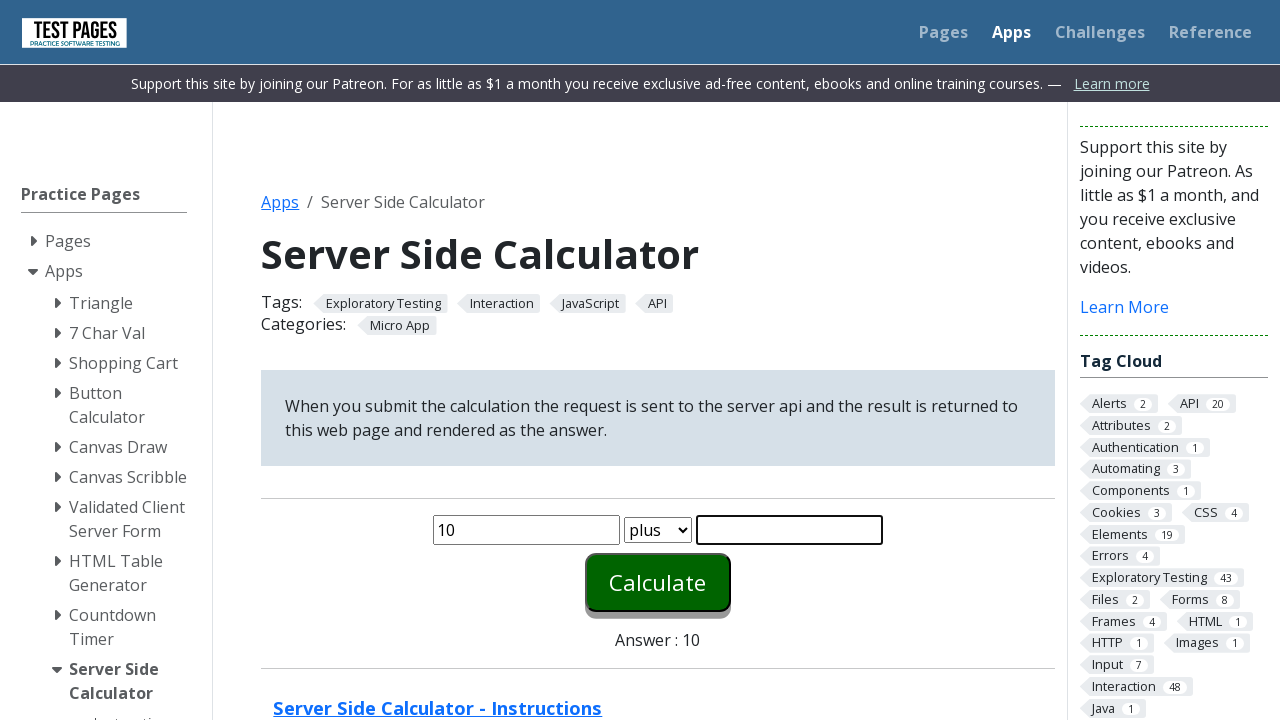

Filled second number field with new value 10 on #number2
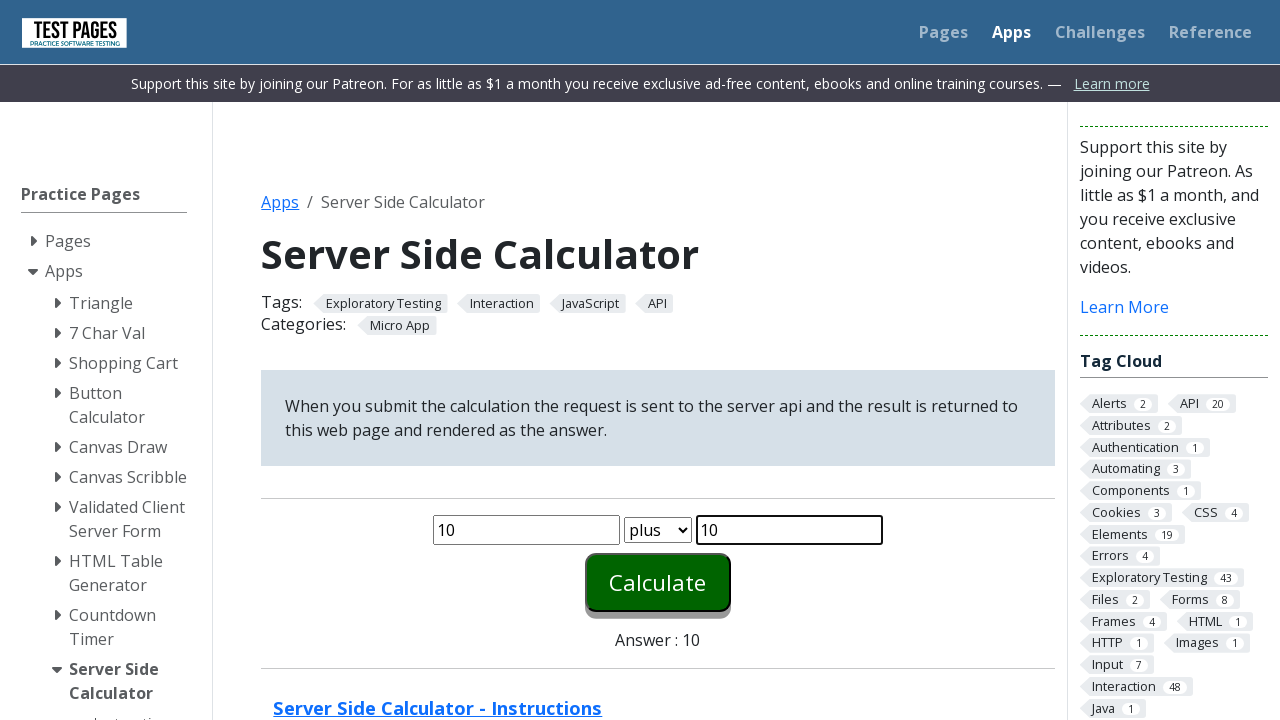

Clicked calculate button for second calculation at (658, 582) on #calculate
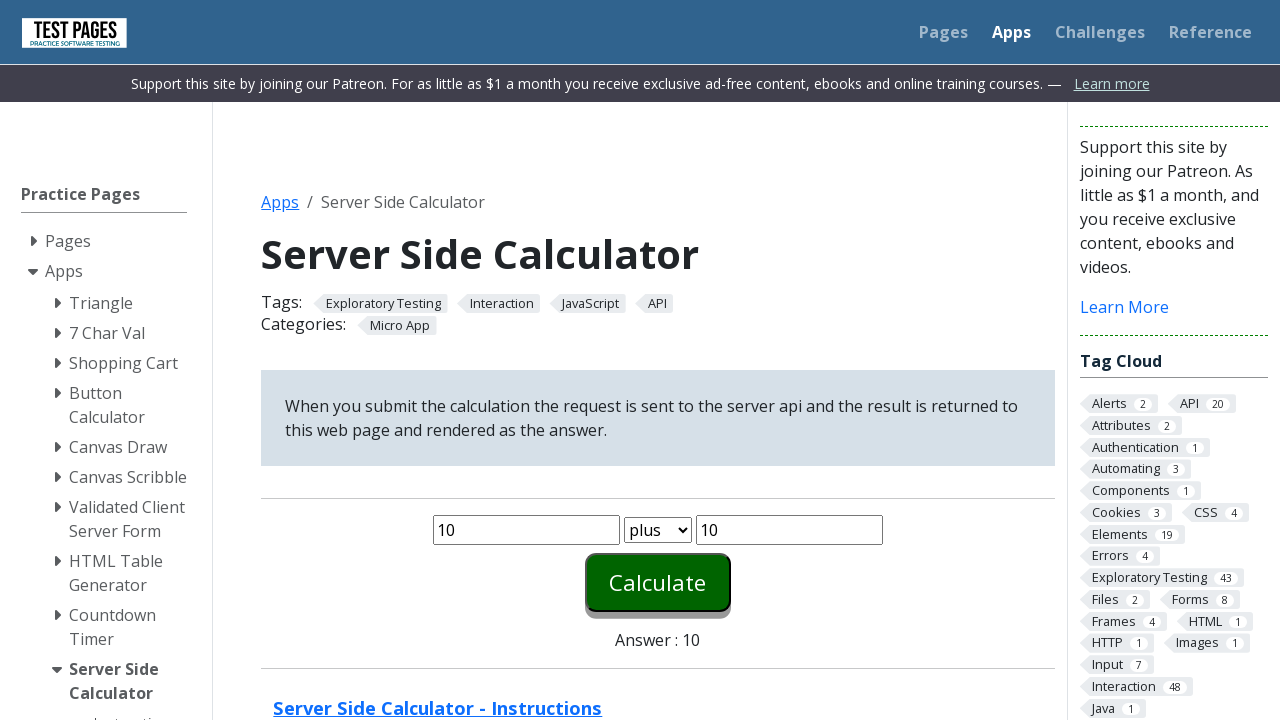

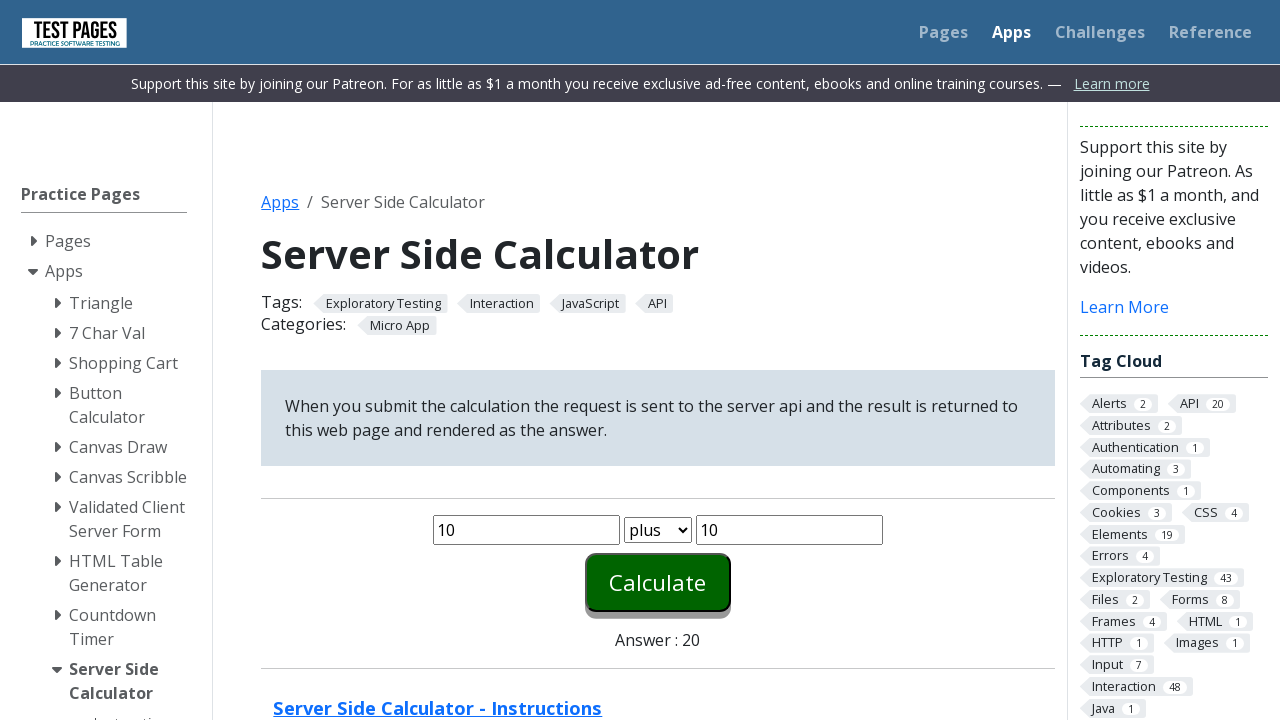